Clicks on the letter A link and verifies languages starting with A are displayed

Starting URL: https://www.99-bottles-of-beer.net/abc.html

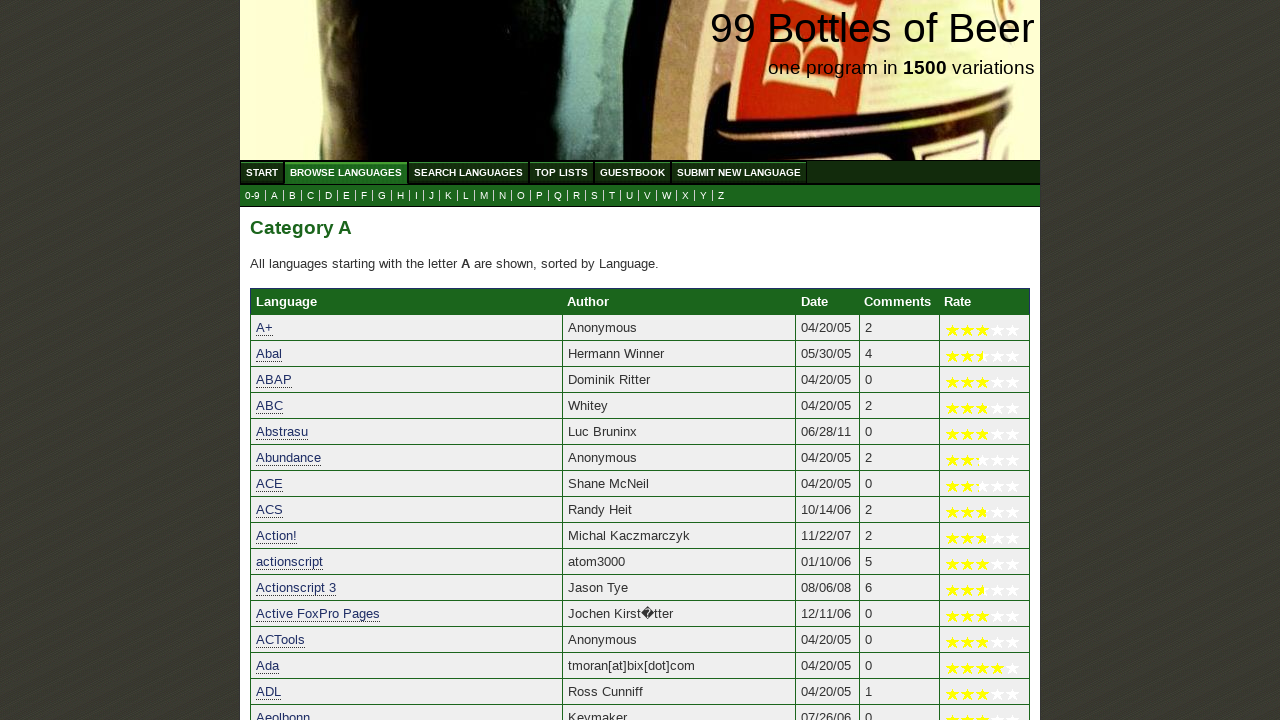

Clicked on the letter A link at (274, 196) on xpath=//a[@href='a.html']
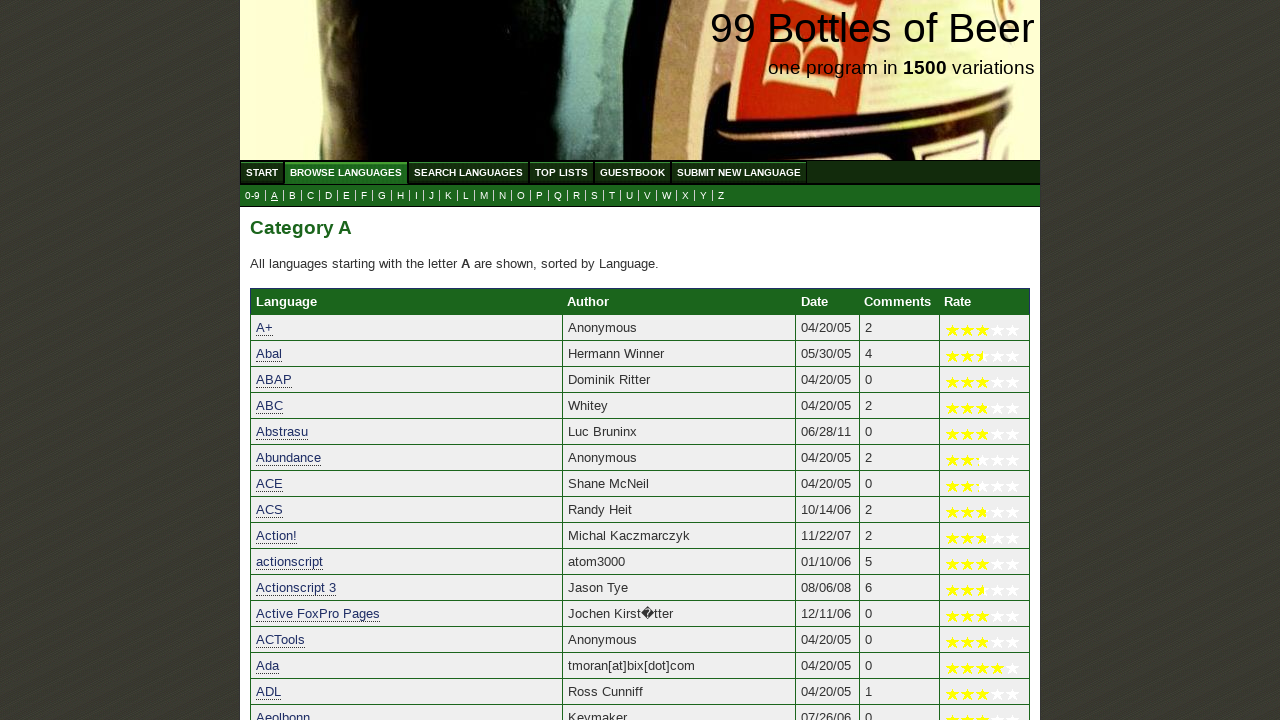

Languages starting with A loaded successfully
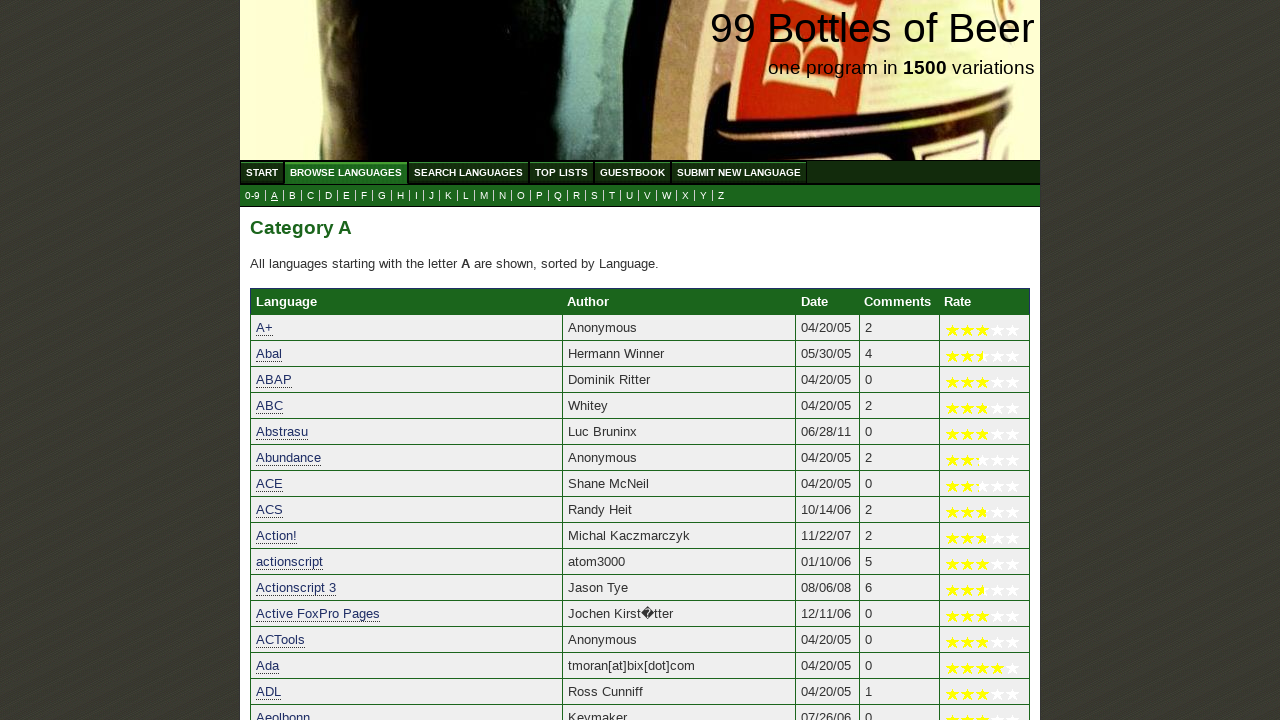

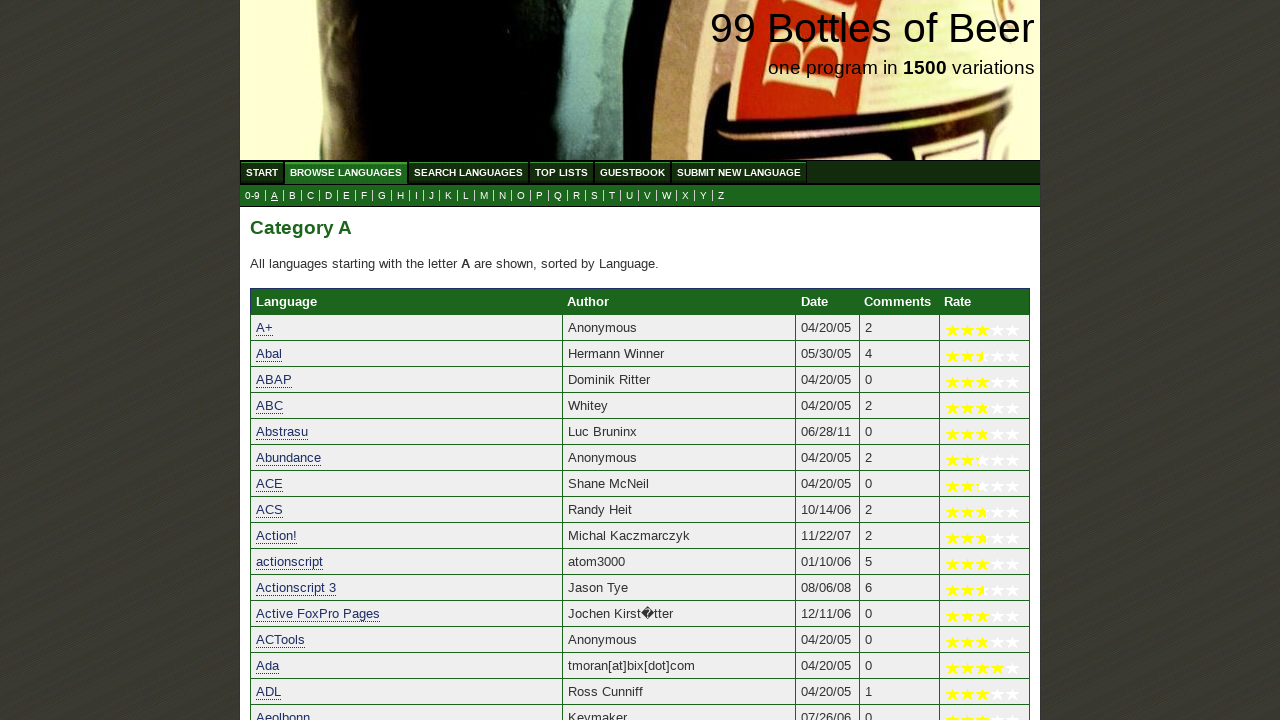